Tests the JPL Space image gallery by clicking the full image button to view the featured Mars image

Starting URL: https://data-class-jpl-space.s3.amazonaws.com/JPL_Space/index.html

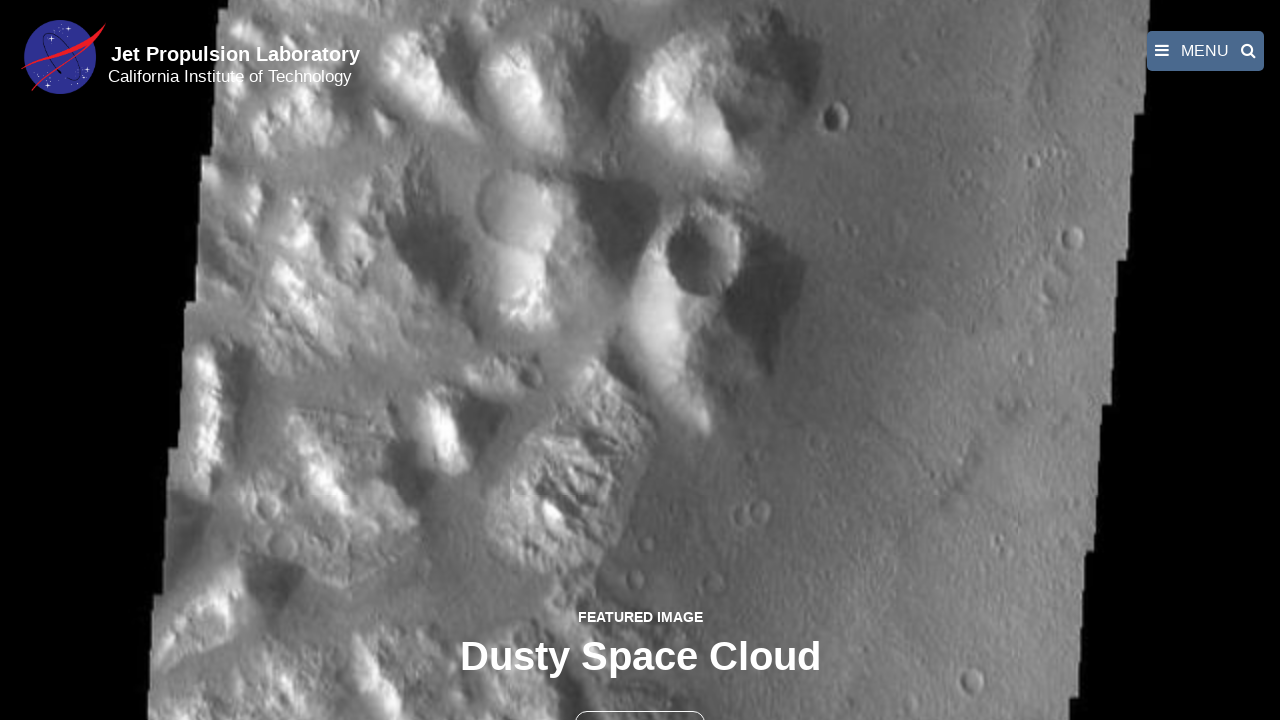

Clicked the full image button to view featured Mars image at (640, 699) on button >> nth=1
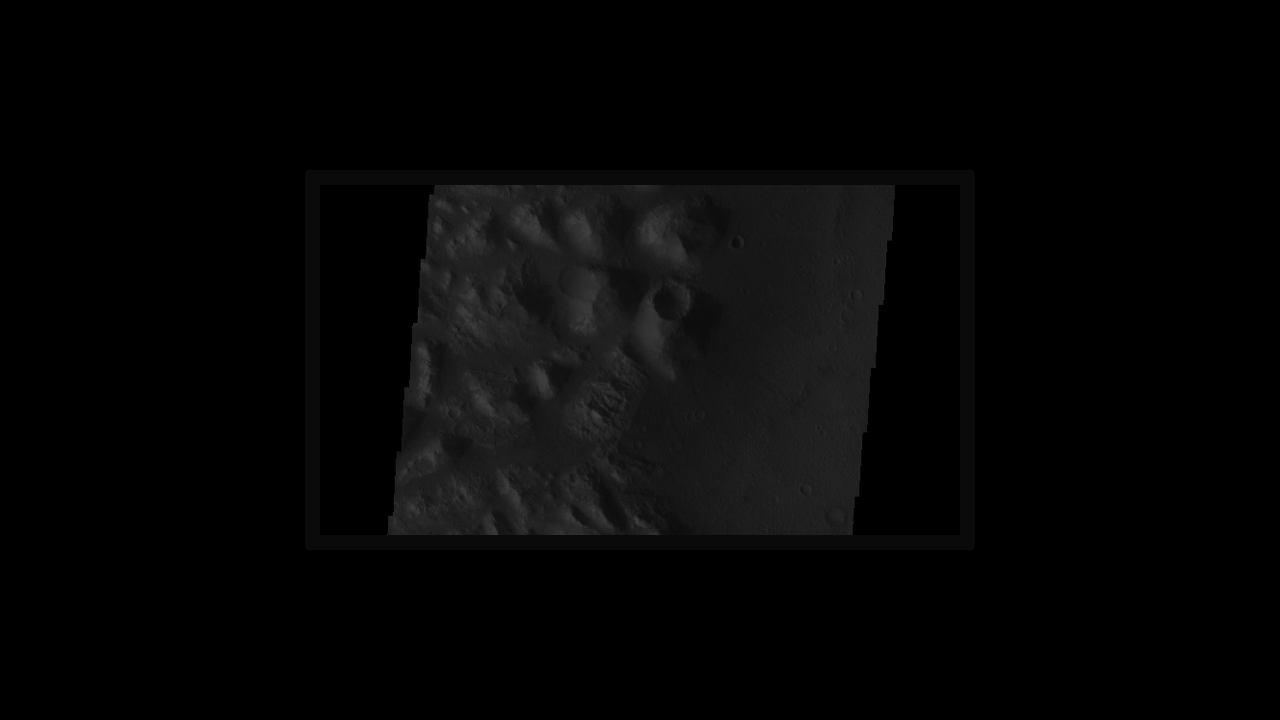

Full-size image loaded in lightbox
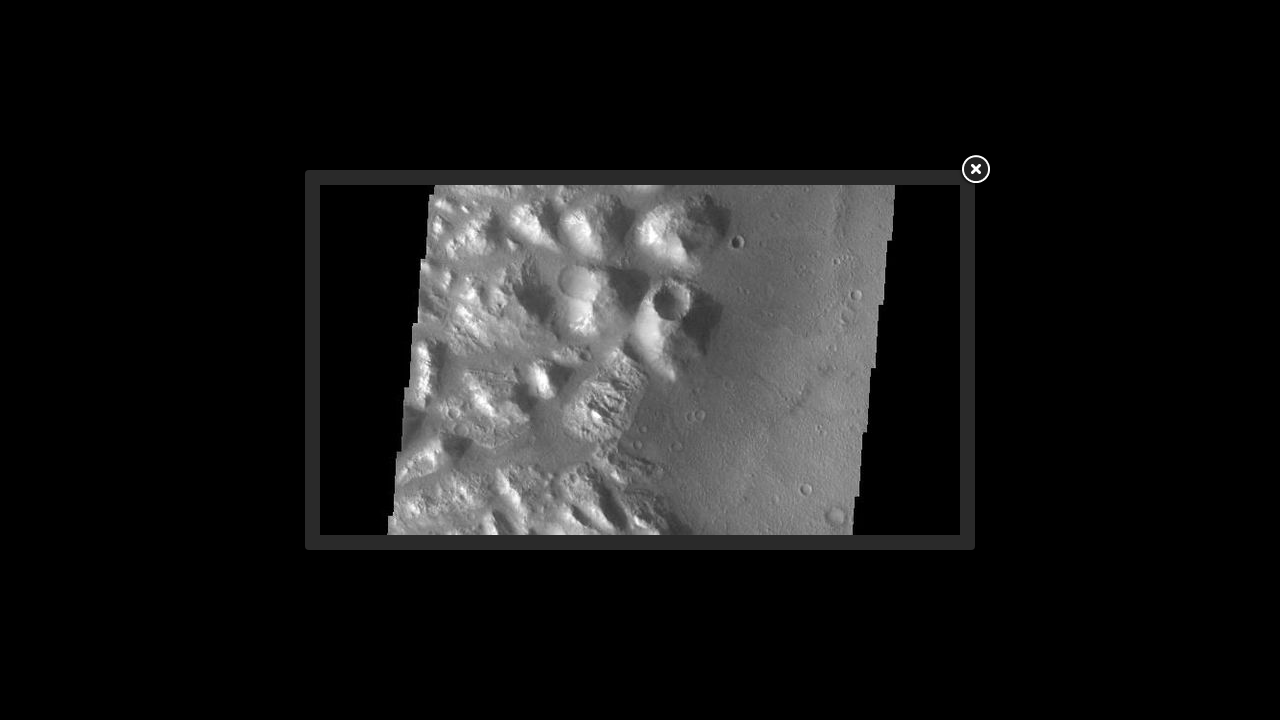

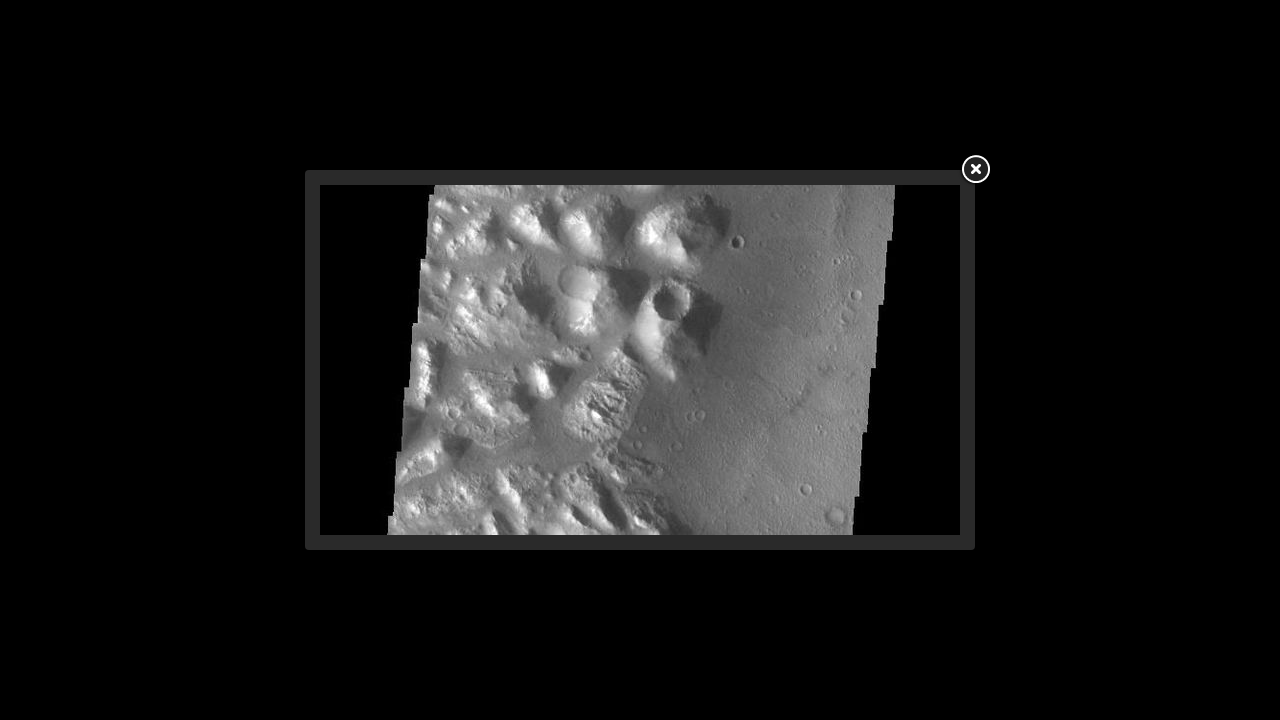